Navigates to Daraz website and maximizes the browser window

Starting URL: https://www.daraz.com.bd/

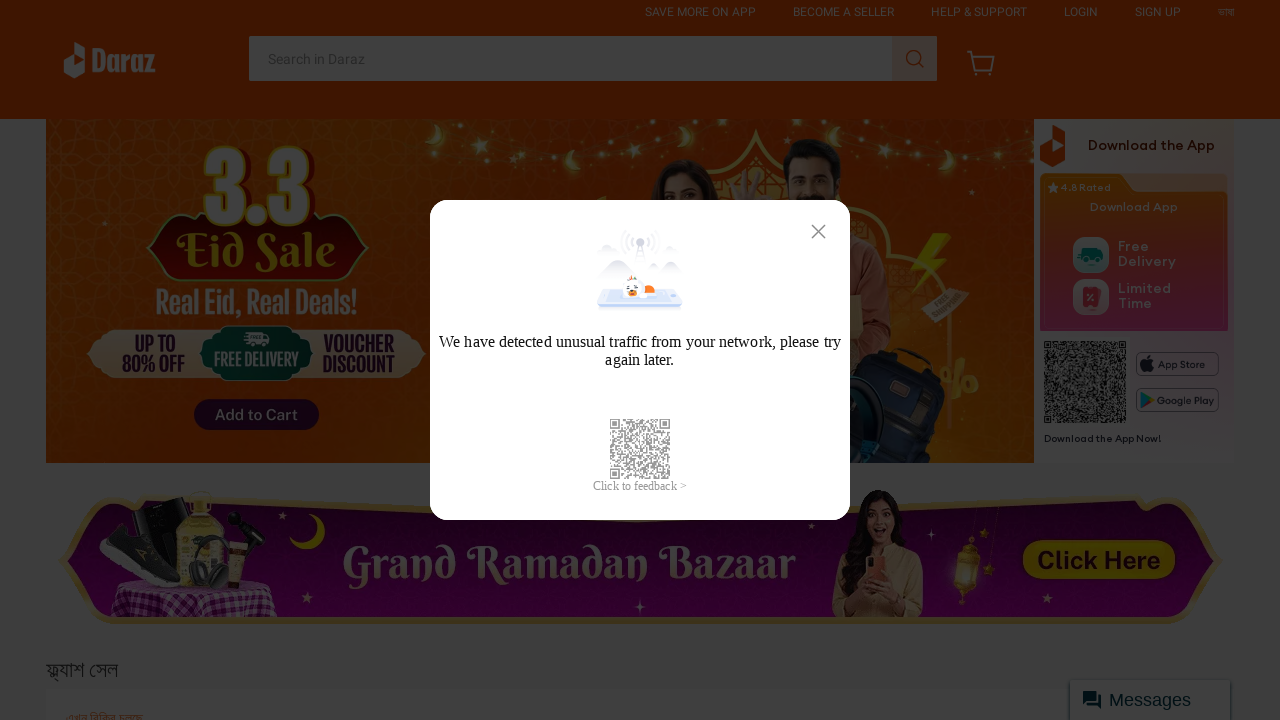

Waited 3 seconds for Daraz website to load
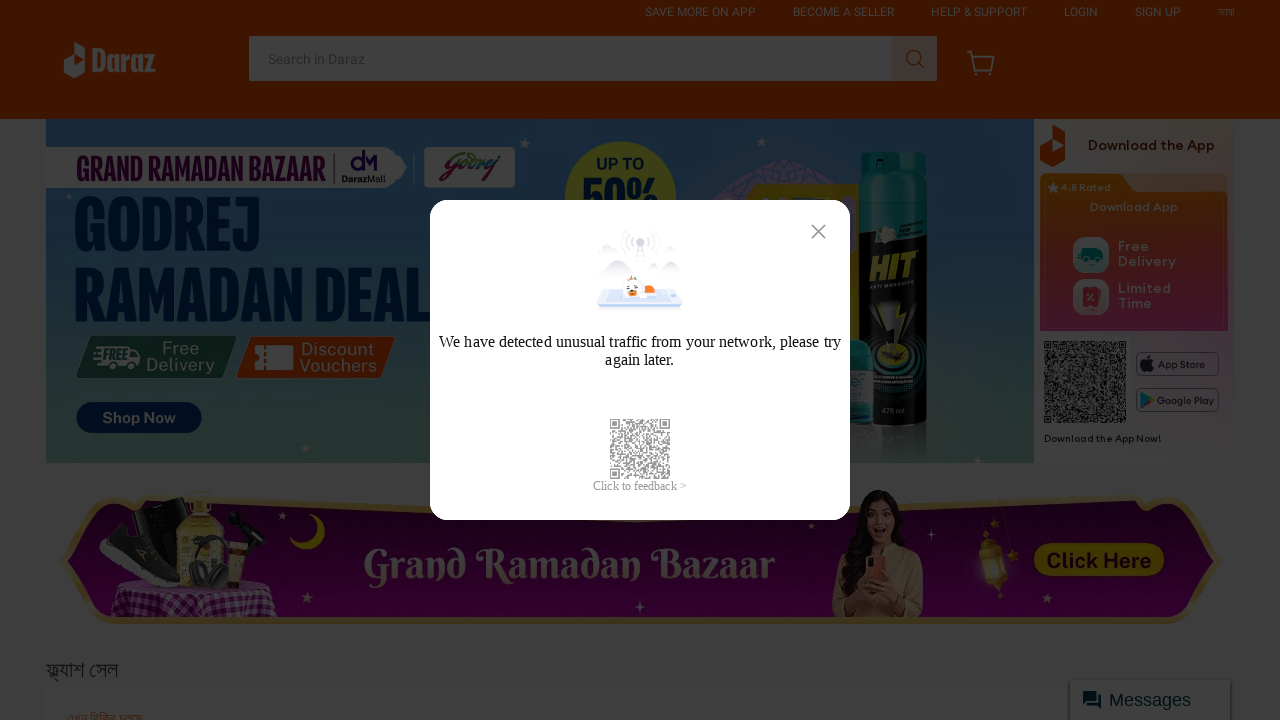

Maximized browser window
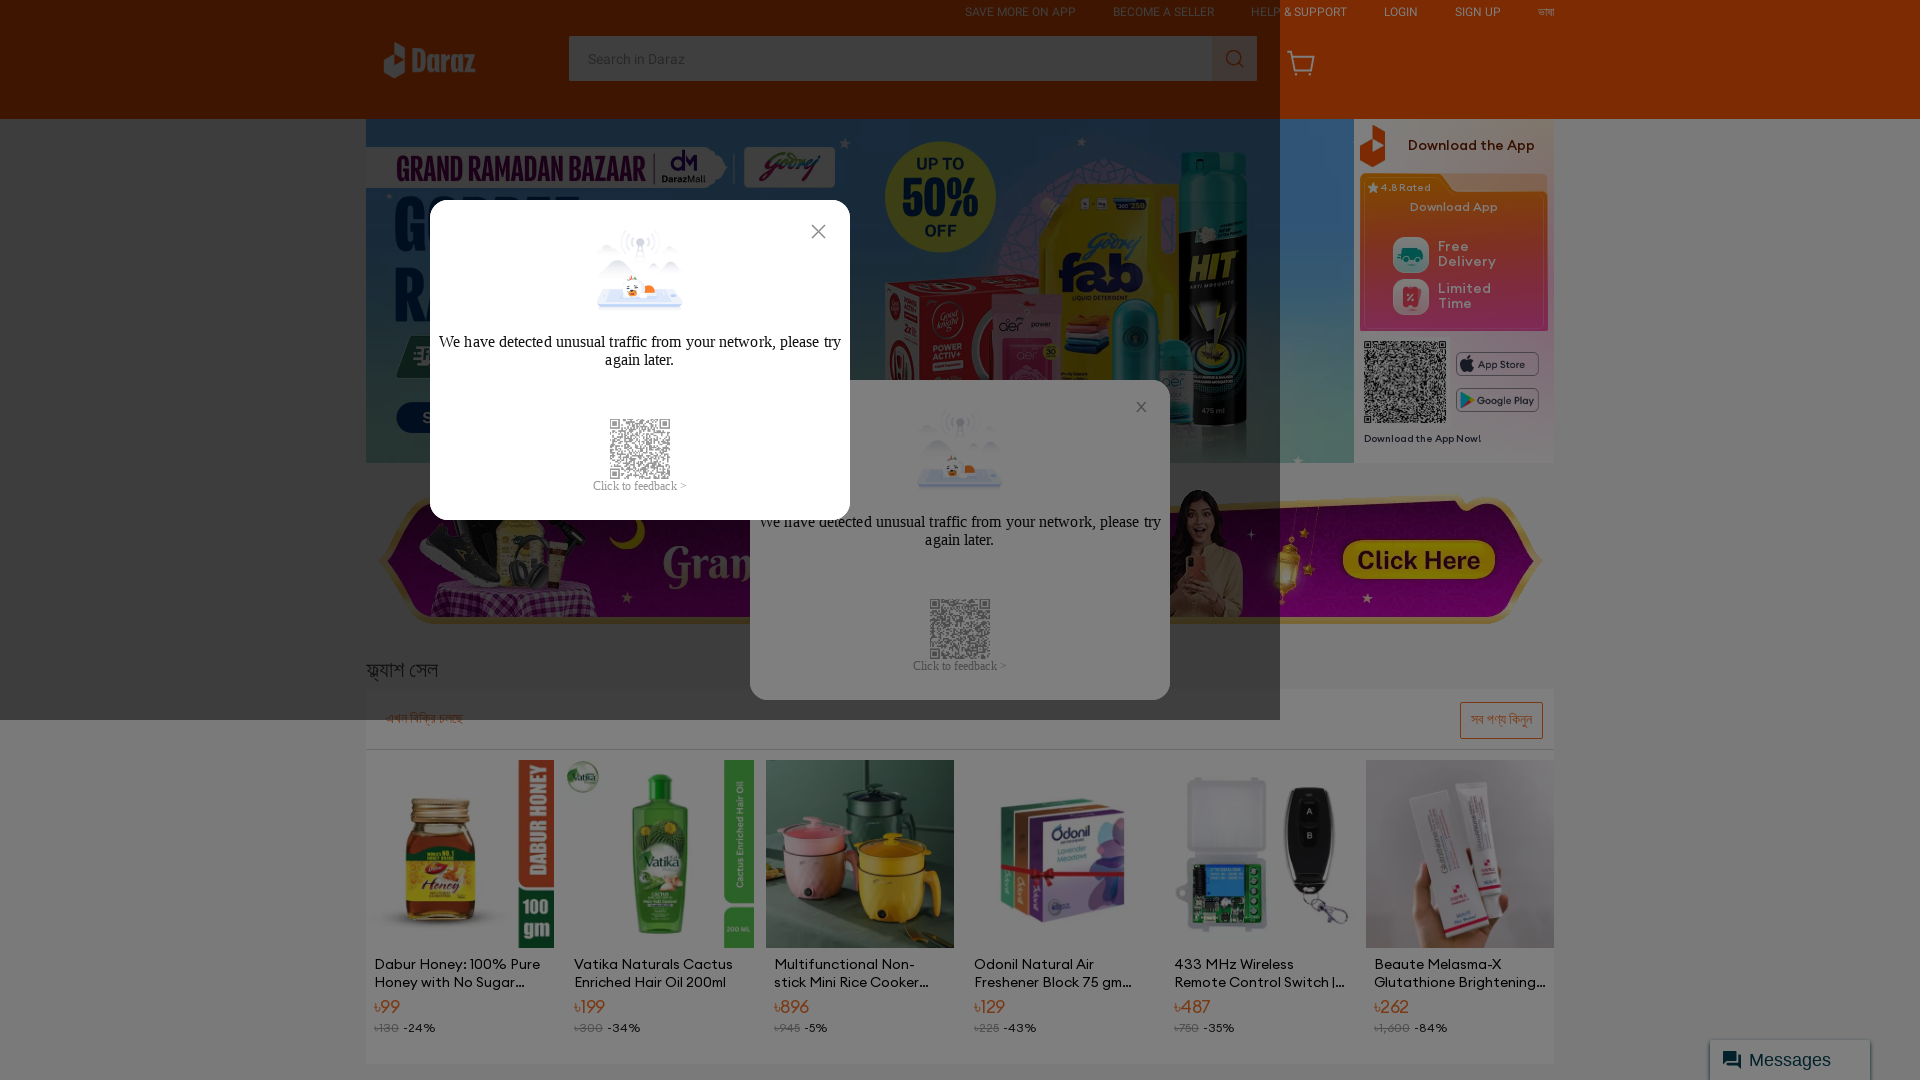

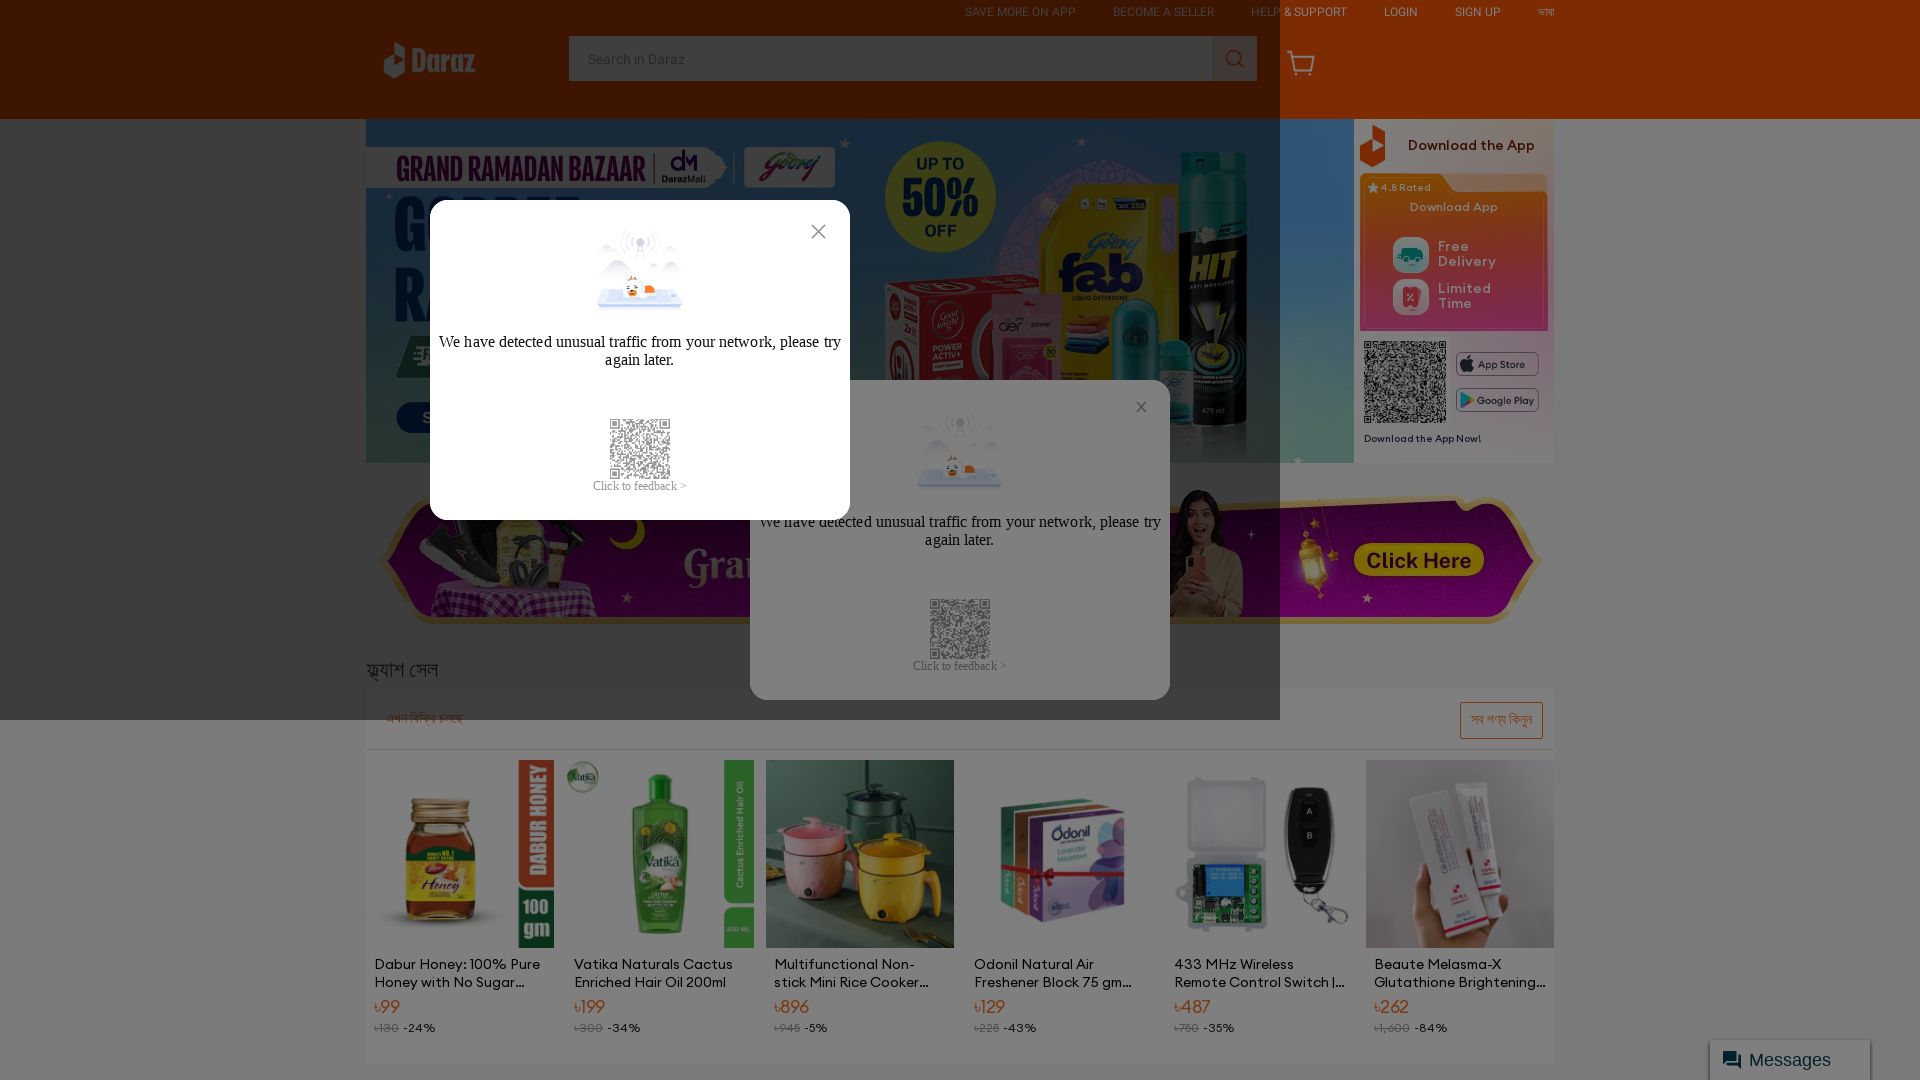